Tests various alert dialog interactions including simple alerts, confirmation dialogs, prompt dialogs, and sweet alerts on a practice page

Starting URL: https://www.leafground.com/alert.xhtml

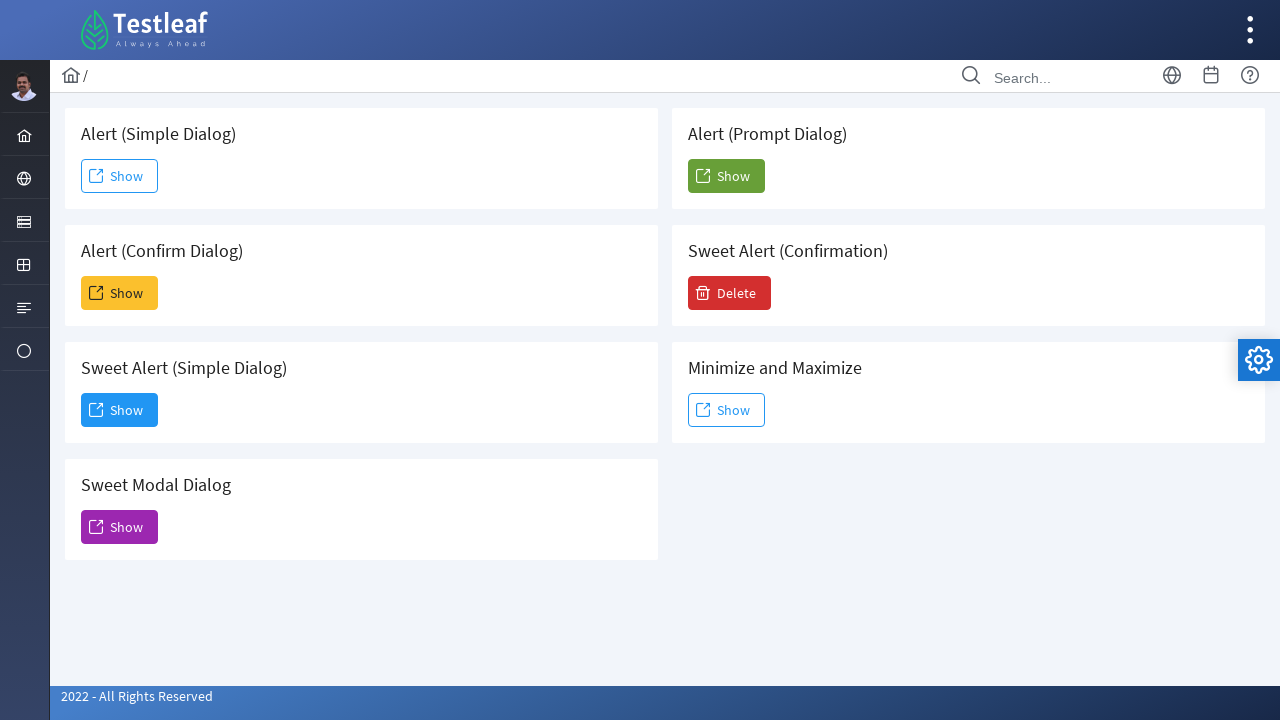

Clicked 'Show' button for simple alert dialog at (120, 176) on (//span[text()='Show'])[1]
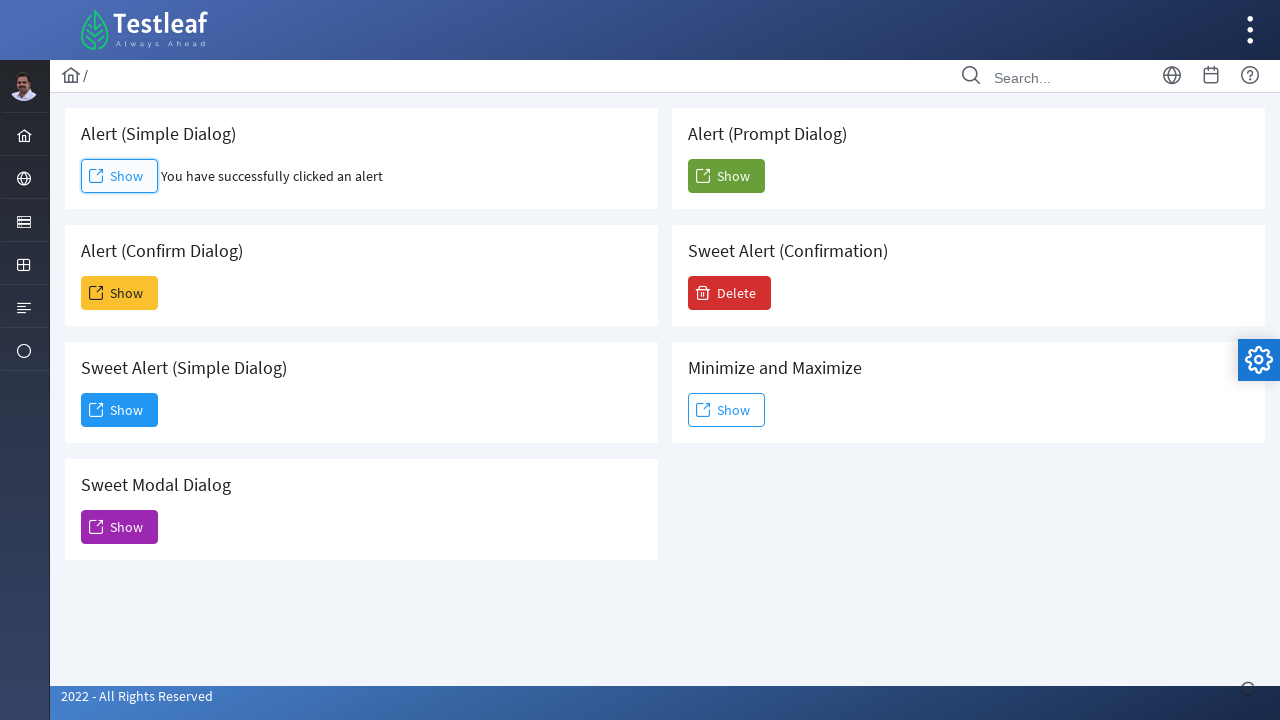

Set up dialog handler to accept simple alert
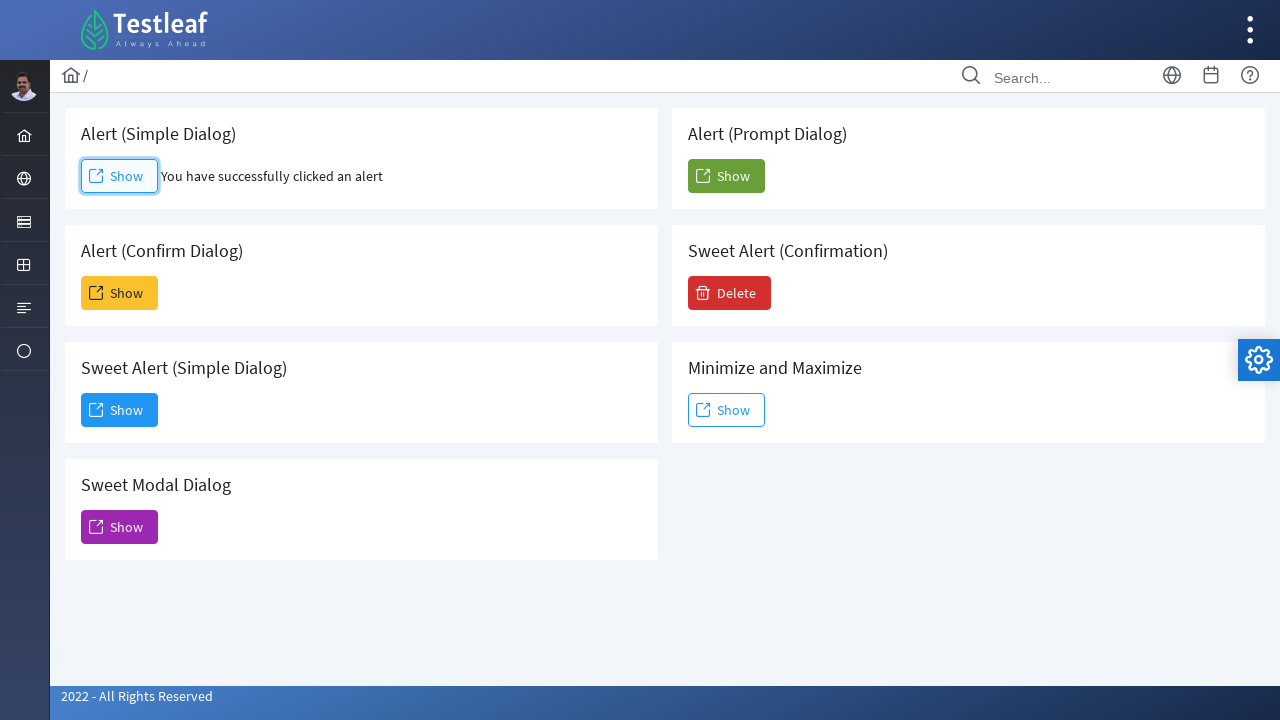

Simple alert result element appeared
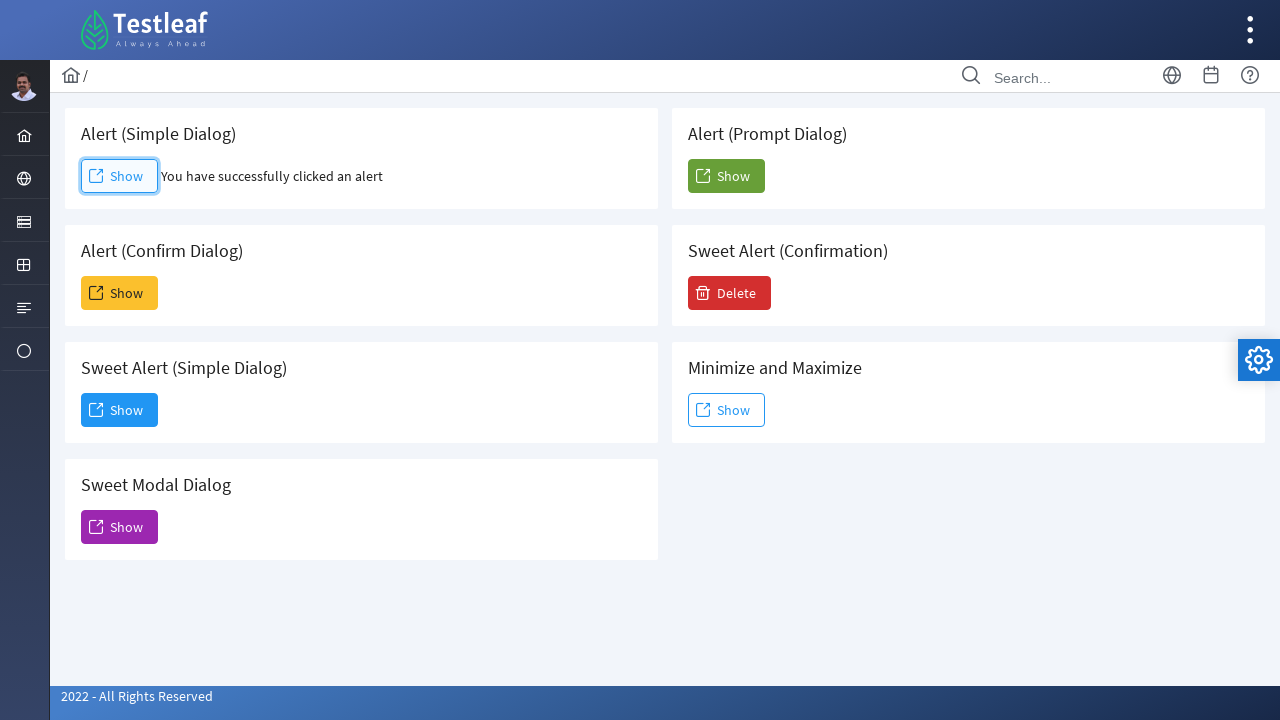

Clicked 'Show' button for confirmation alert dialog at (120, 293) on (//span[text()='Show'])[2]
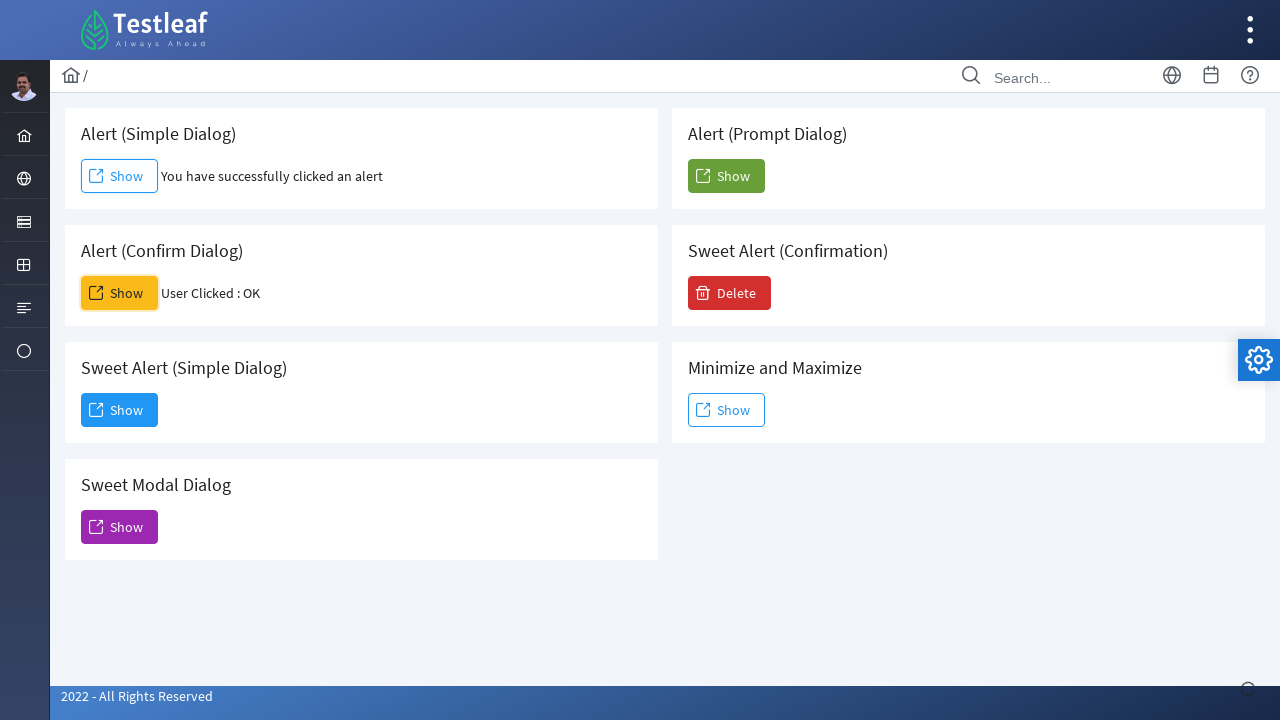

Set up dialog handler to accept confirmation alert
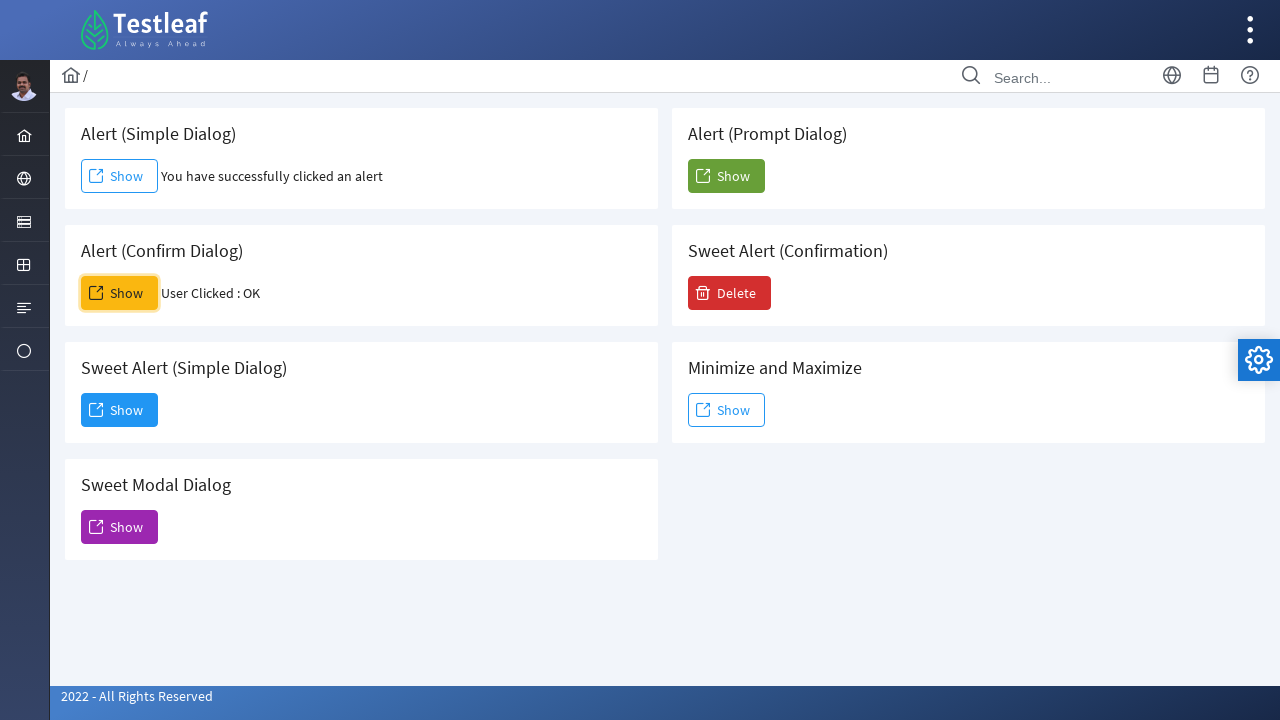

Confirmation alert result element appeared
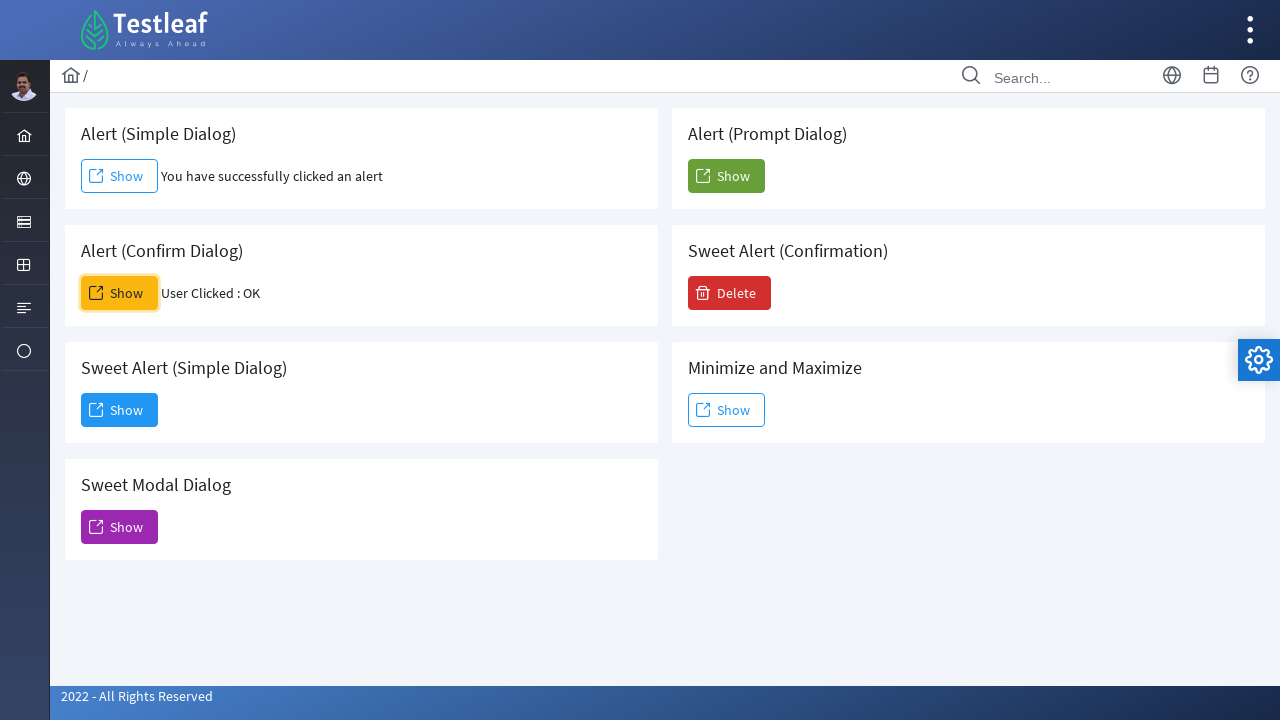

Clicked 'Show' button for prompt alert dialog at (726, 176) on (//span[text()='Show'])[5]
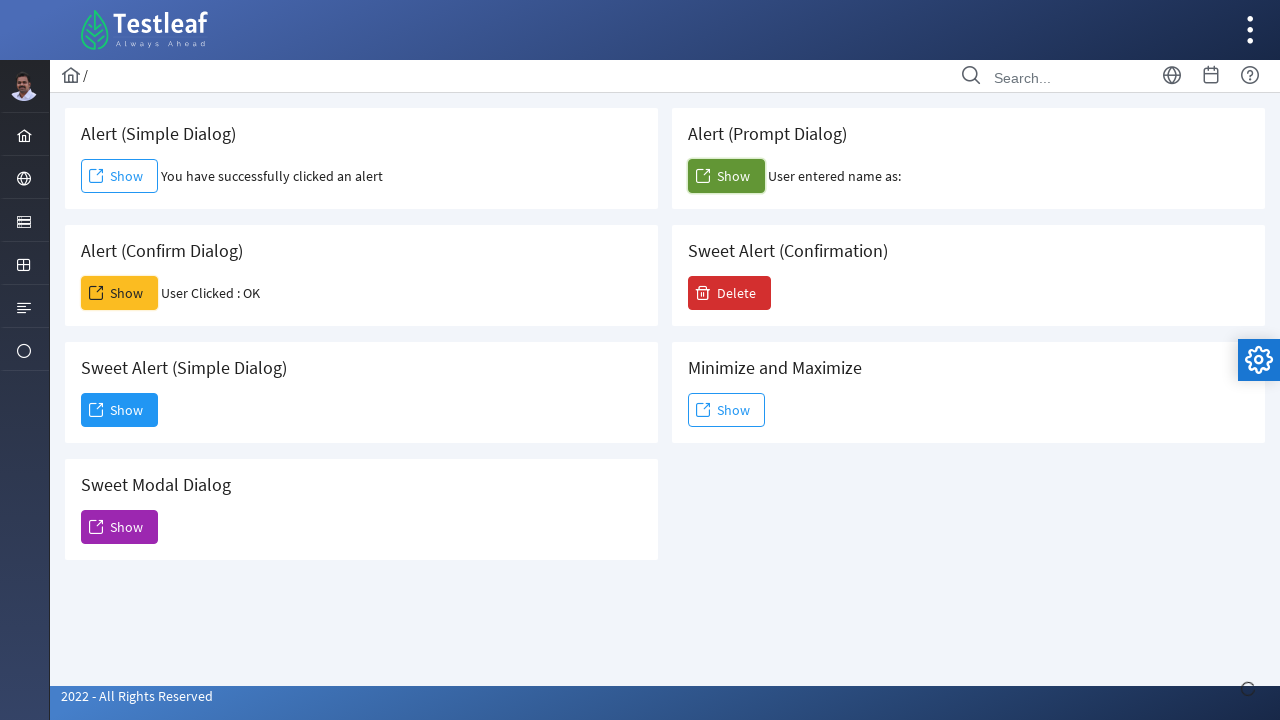

Set up dialog handler to accept prompt with text 'Anandha prapha'
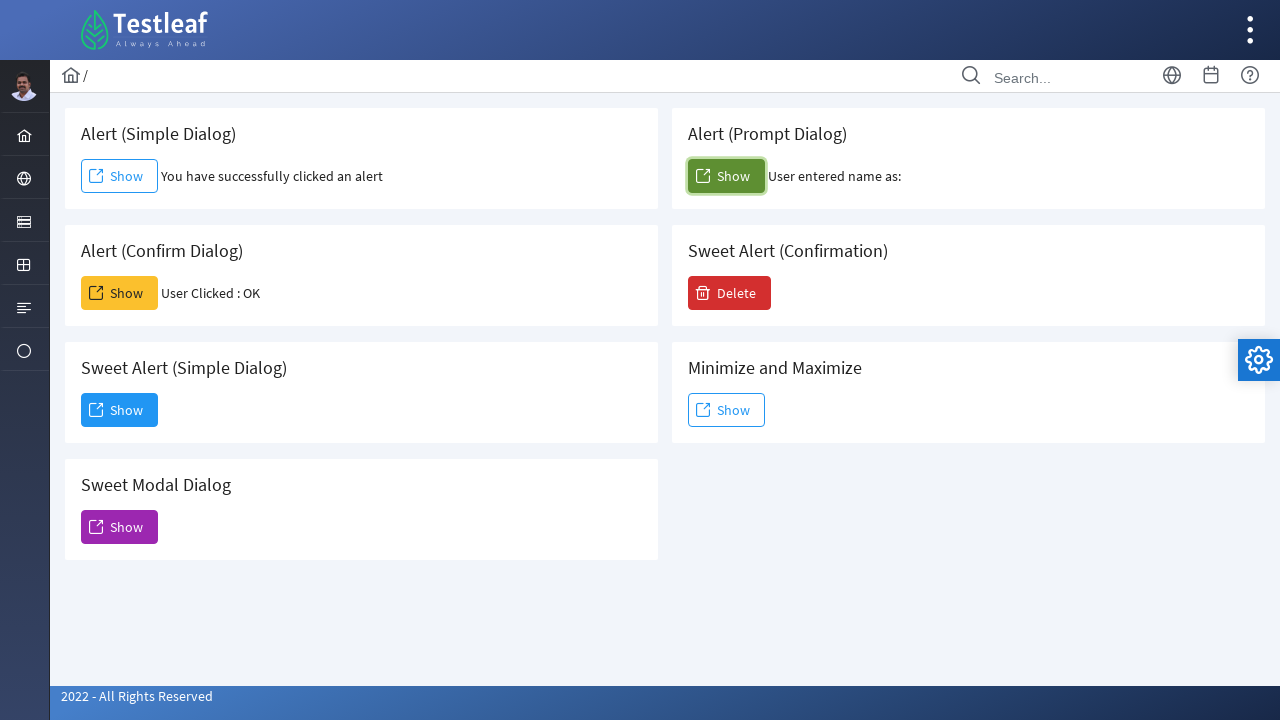

Prompt alert result element appeared
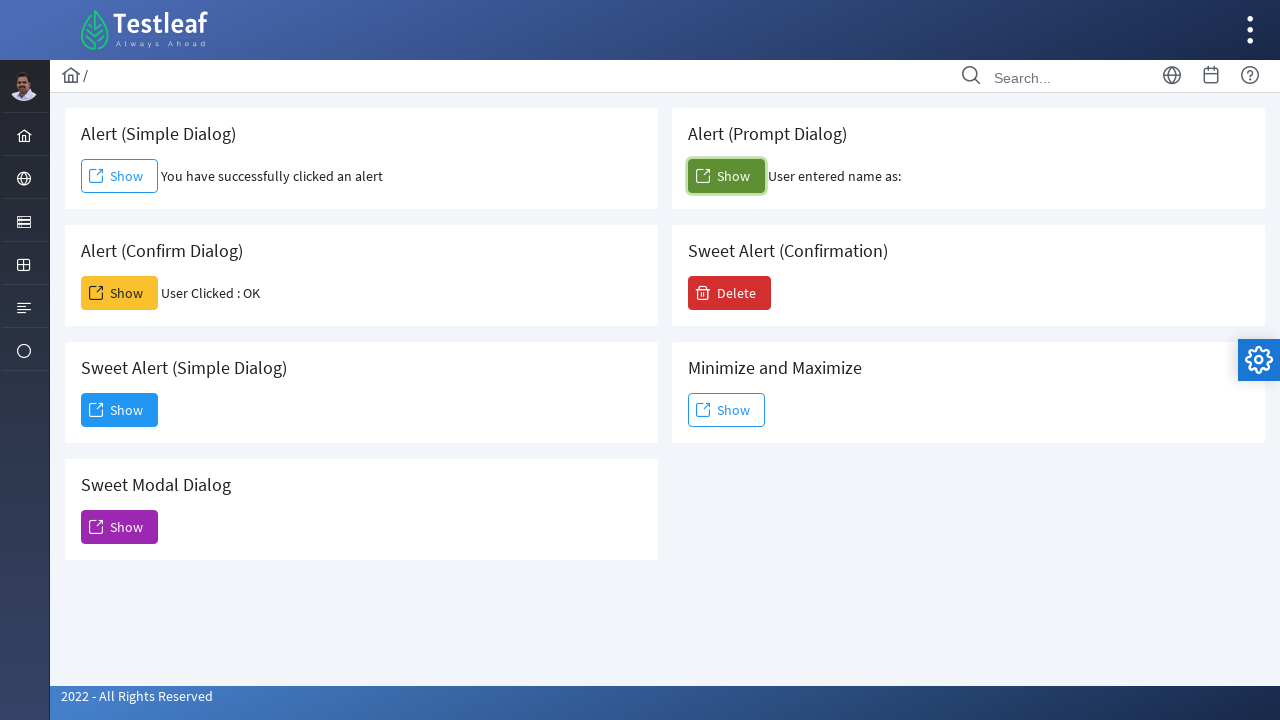

Clicked 'Delete' button for sweet alert dialog at (730, 293) on xpath=//span[text()='Delete']
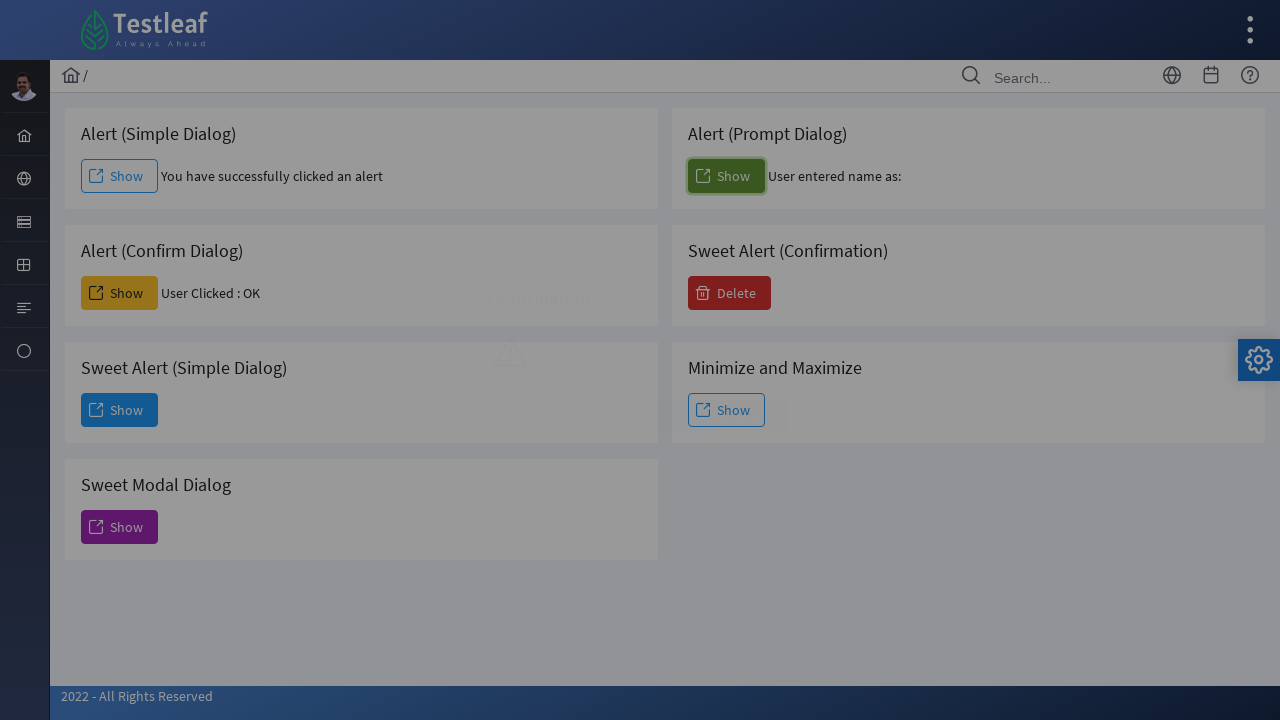

Sweet alert confirmation dialog appeared
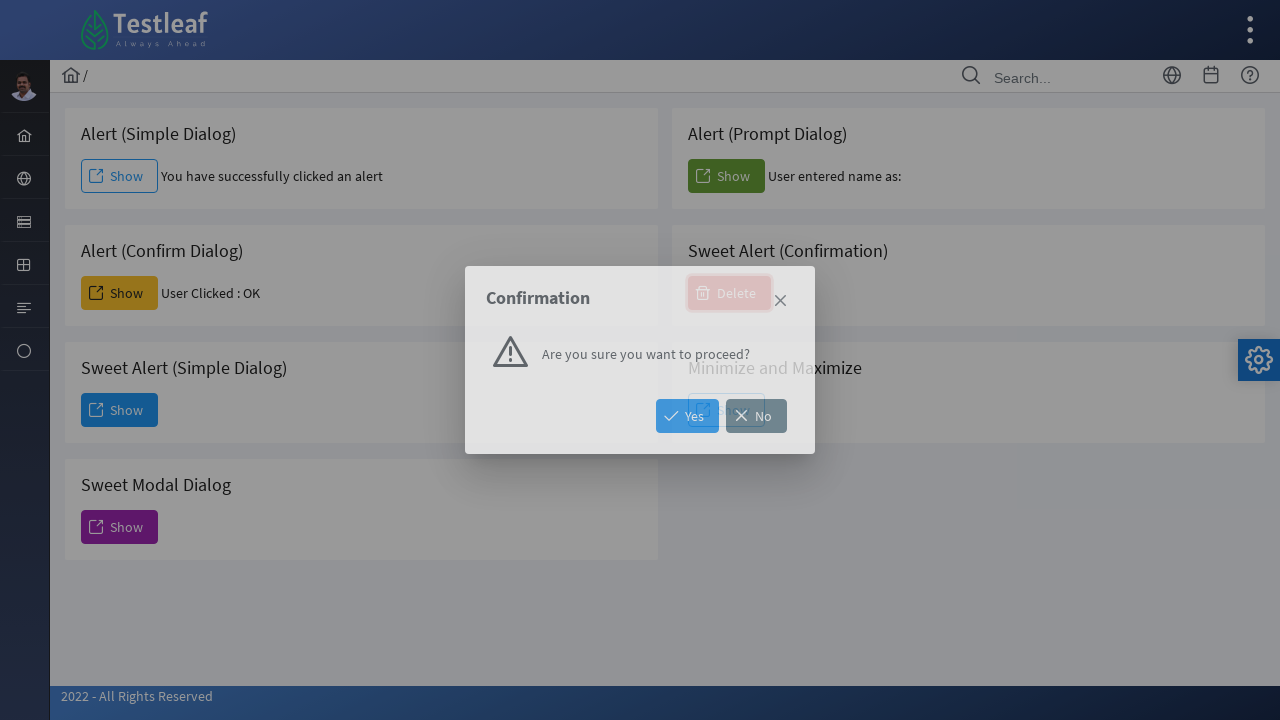

Clicked 'Yes' button on sweet alert to confirm deletion at (688, 416) on xpath=//span[text()='Yes']
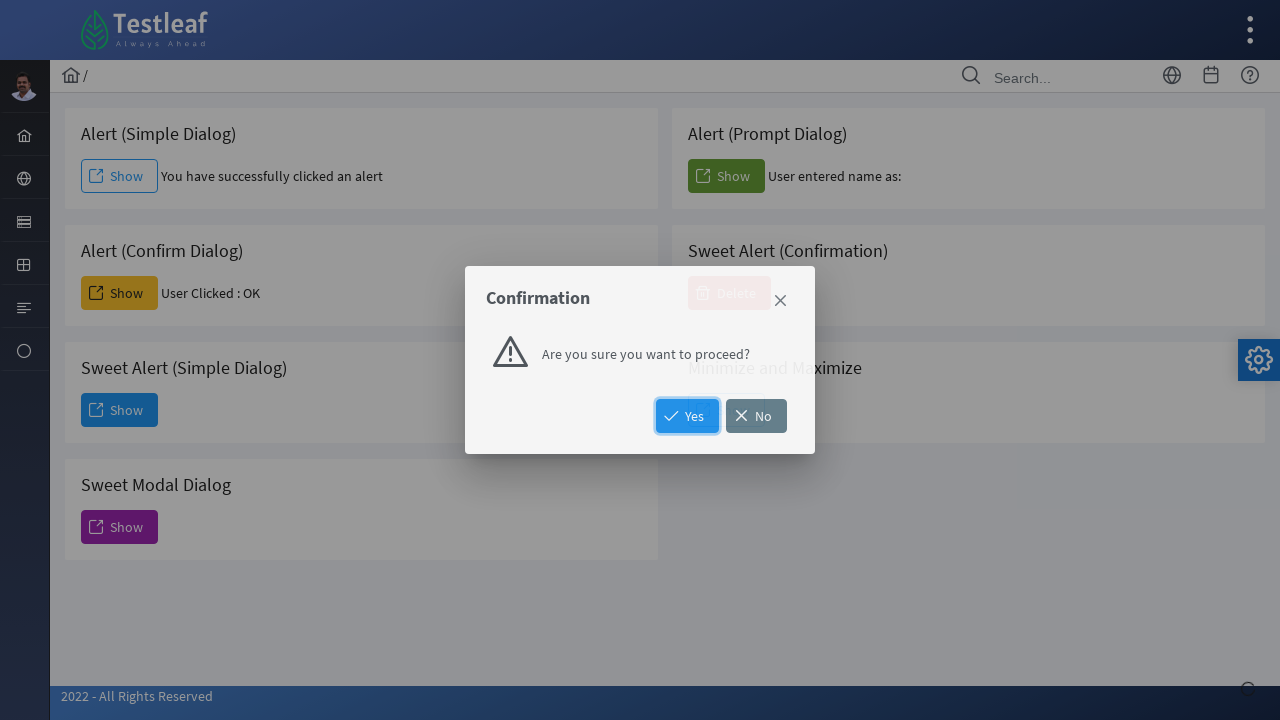

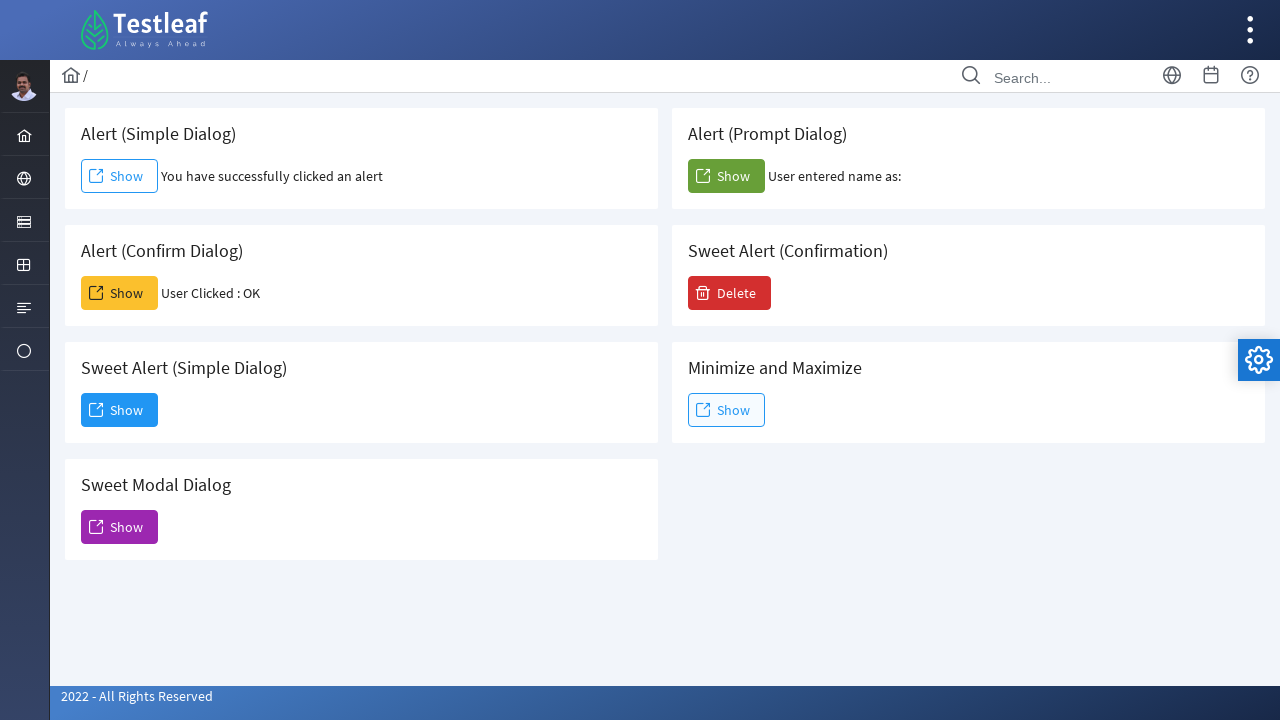